Tests dropdown select functionality by selecting options from multiple dropdown menus using different selection methods (visible text, index, and value)

Starting URL: https://letcode.in/dropdowns

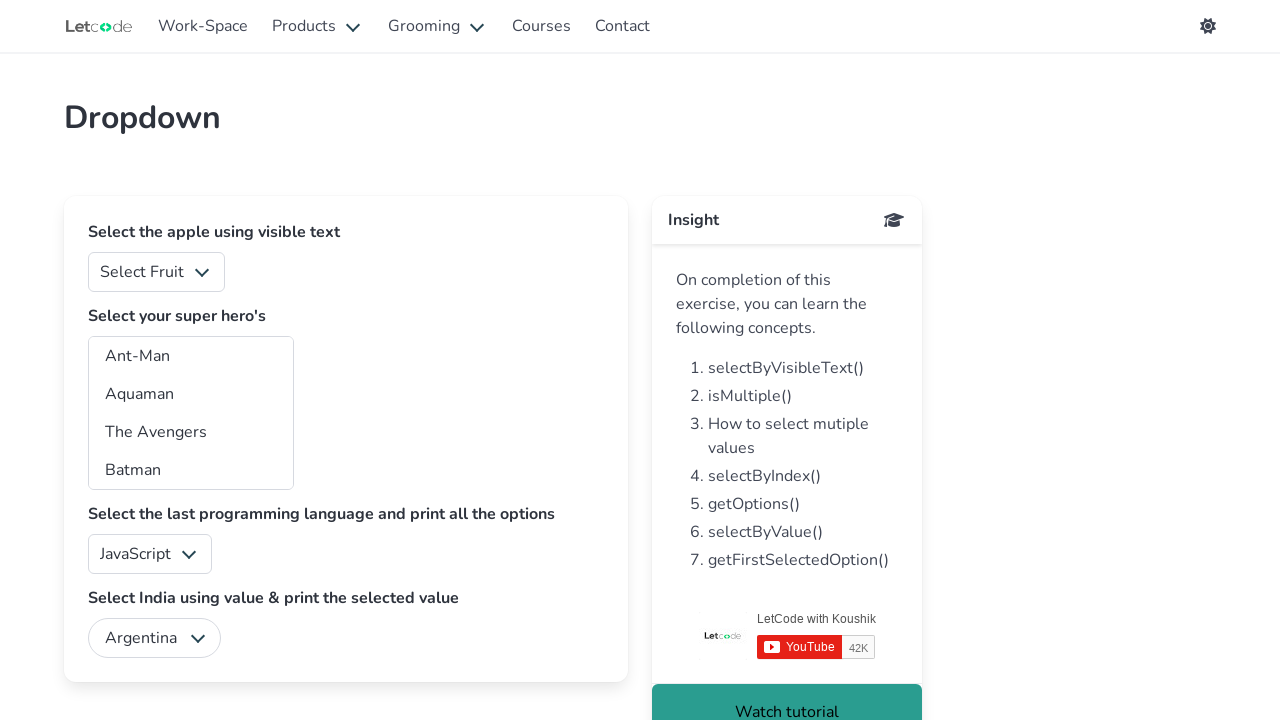

Selected 'Apple' from fruits dropdown by visible text on #fruits
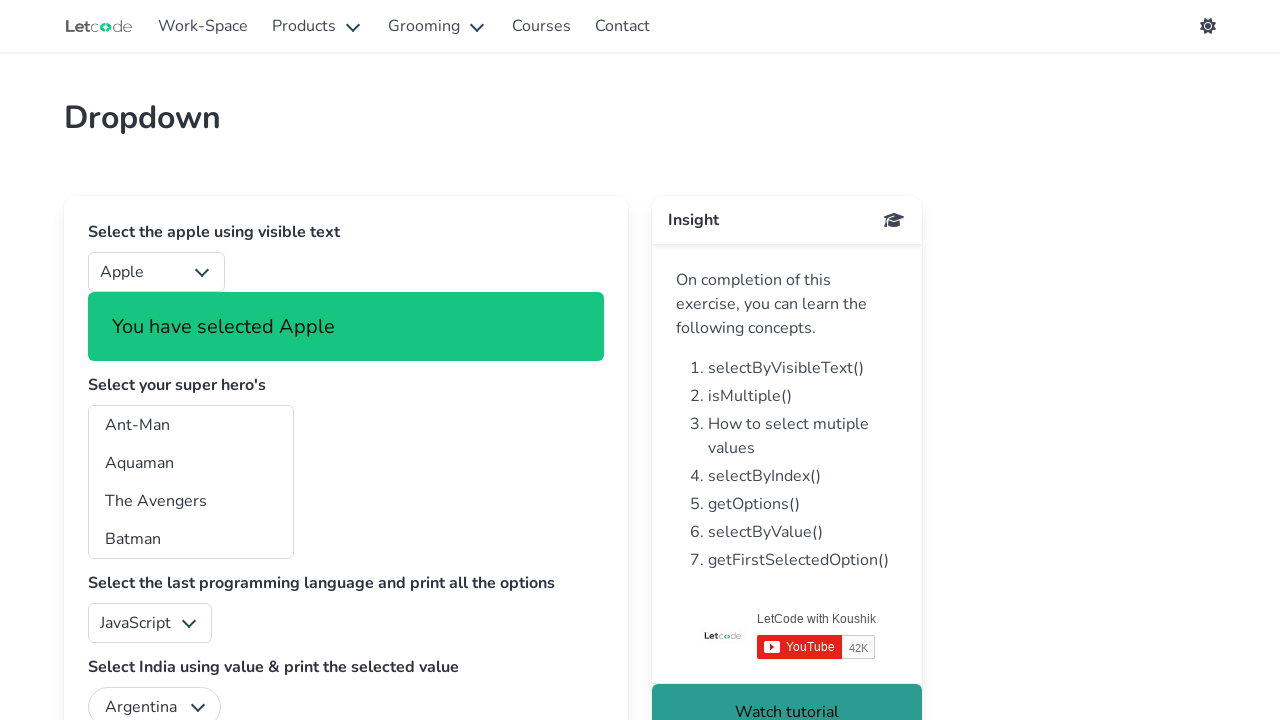

Selected superhero at index 3 on #superheros
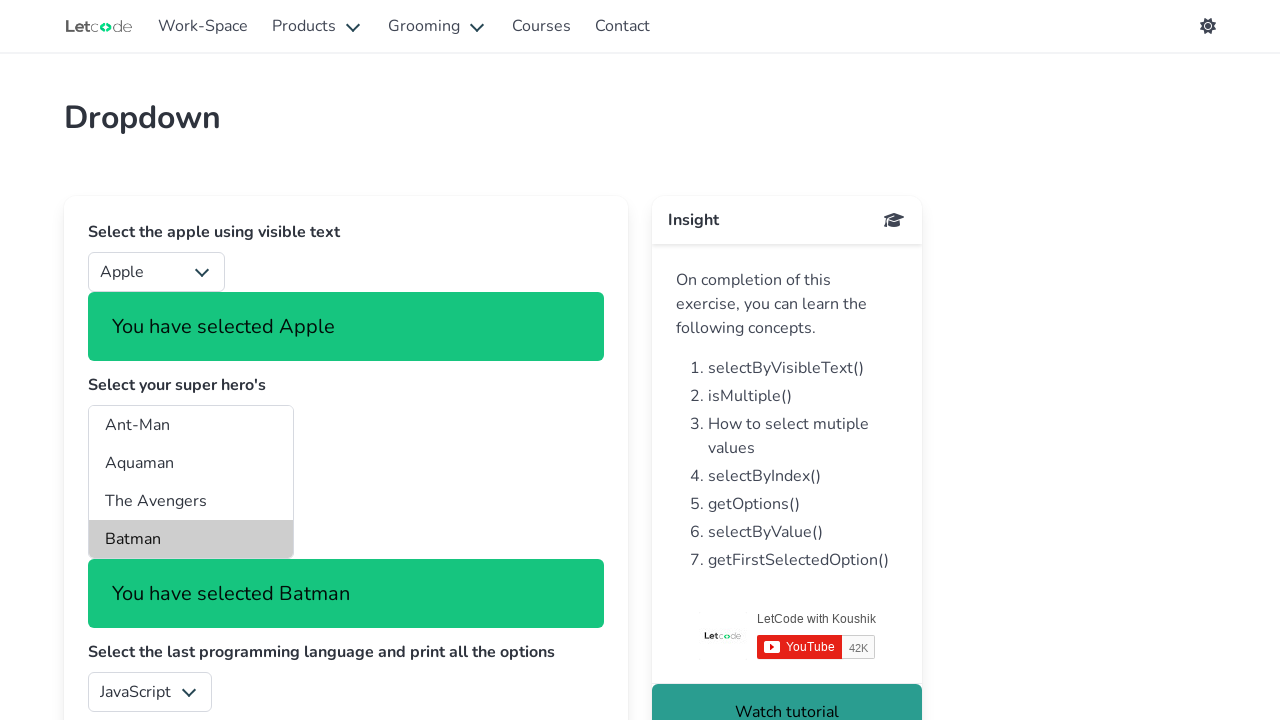

Scrolled down page by 3250 pixels
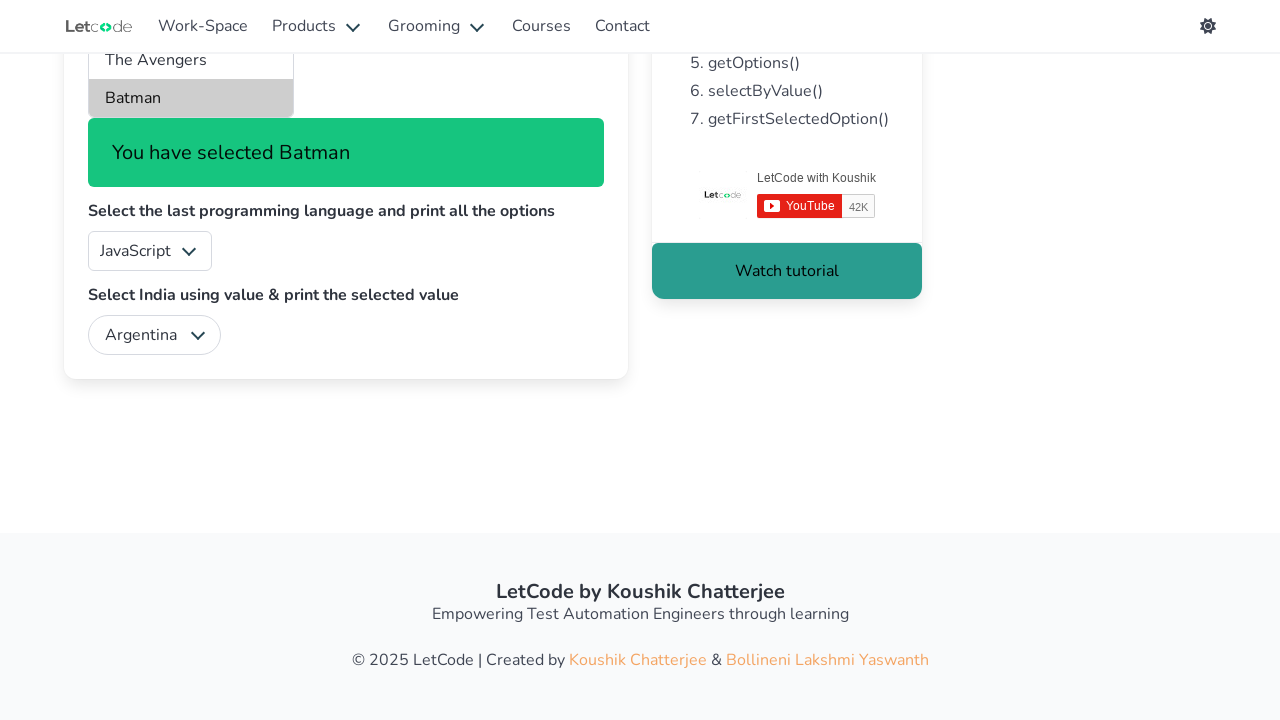

Selected 'Python' from language dropdown by value 'py' on #lang
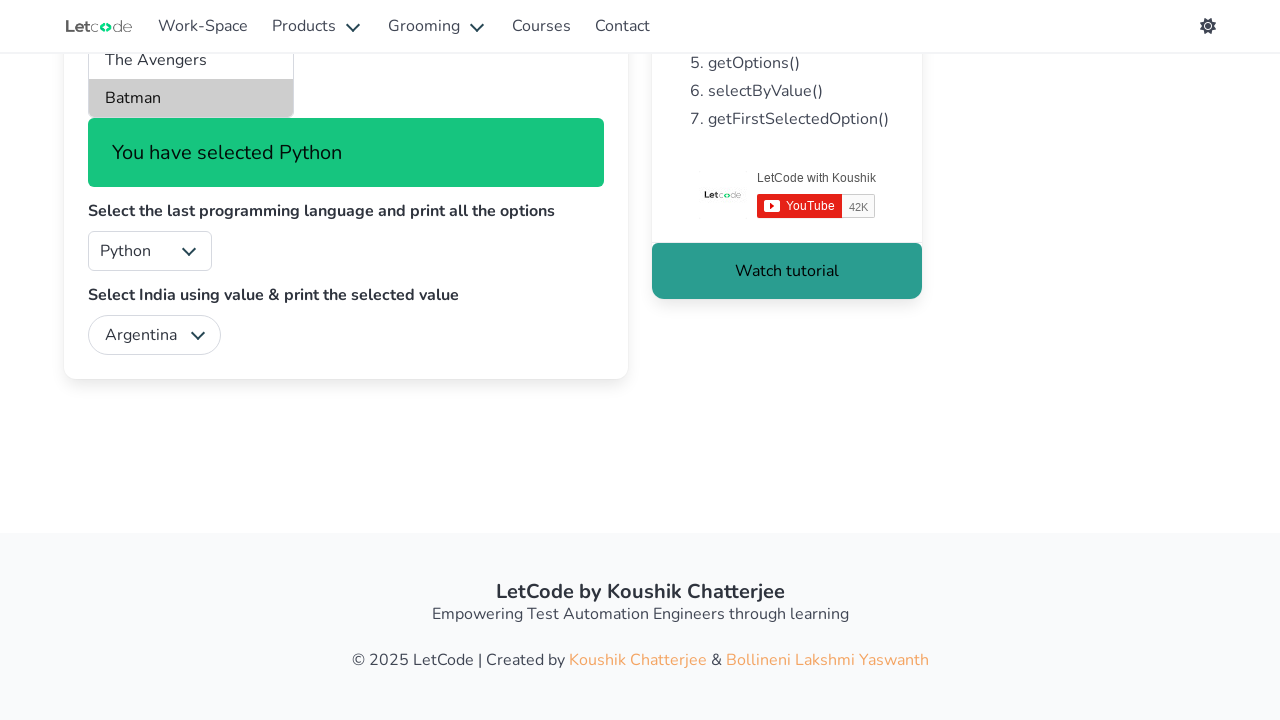

Selected 'India' from country dropdown by value on #country
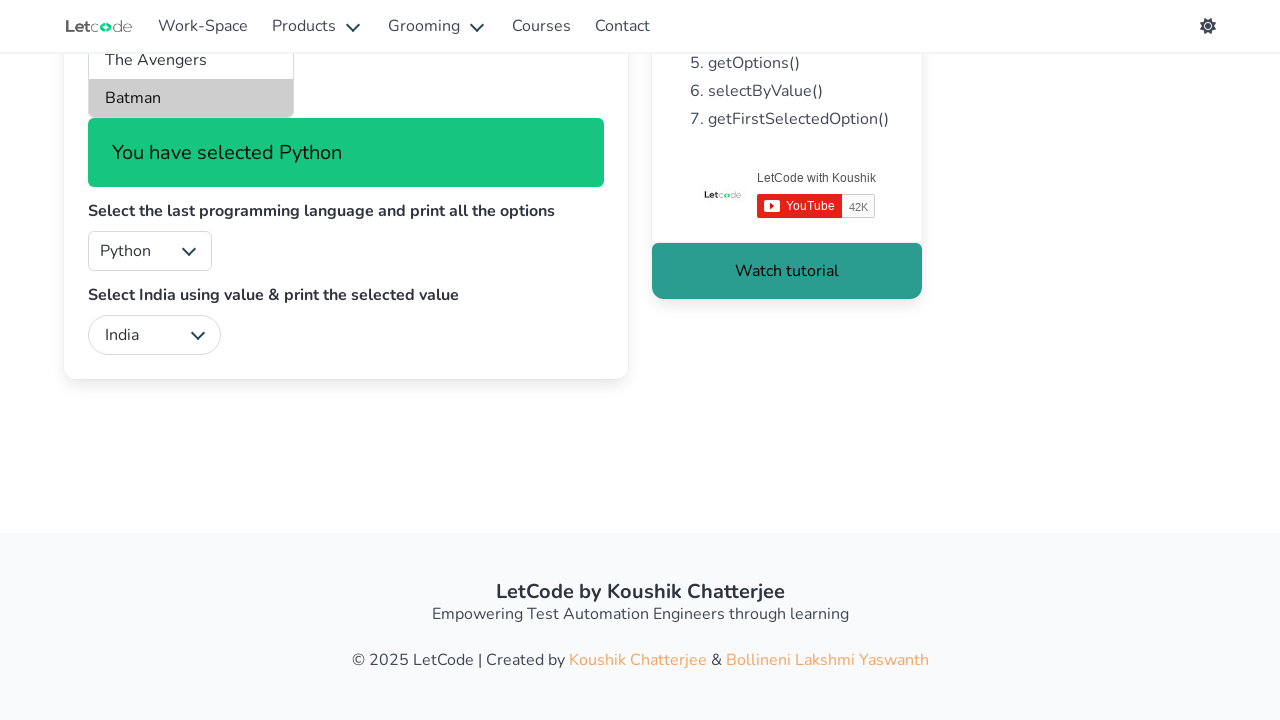

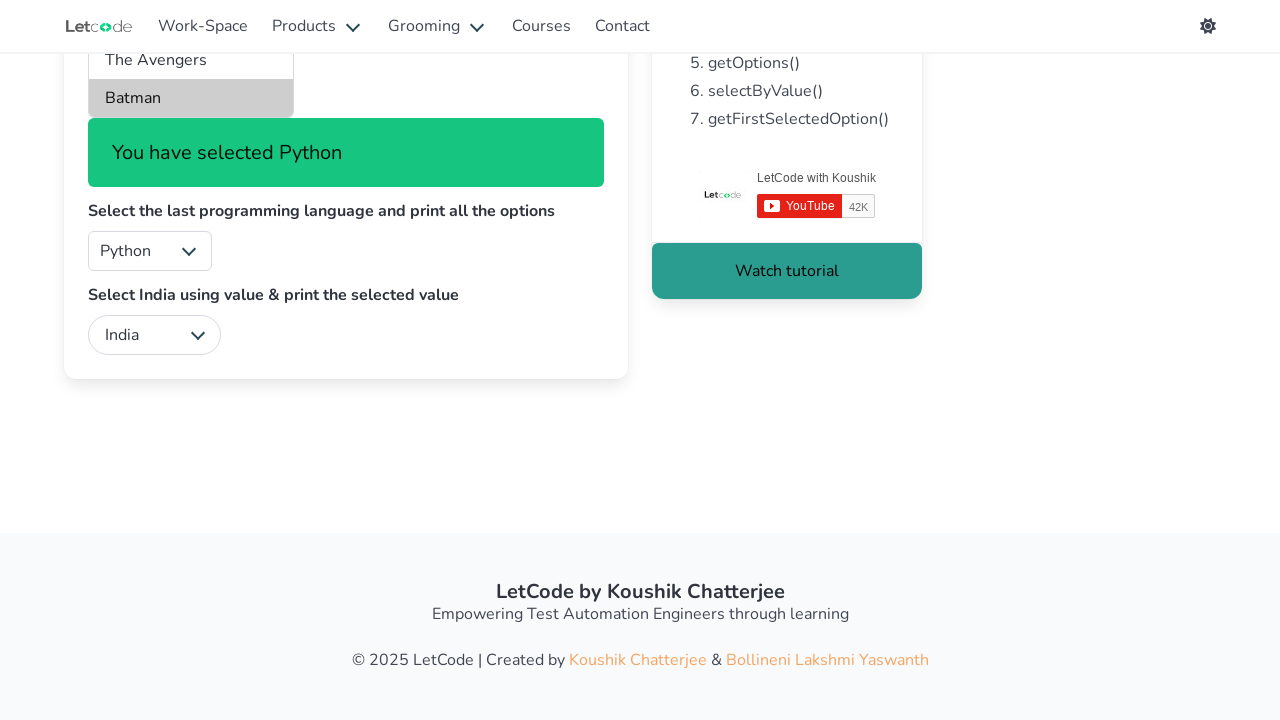